Tests handling multiple windows by opening several new windows and switching to a specific one based on its URL

Starting URL: https://the-internet.herokuapp.com/windows

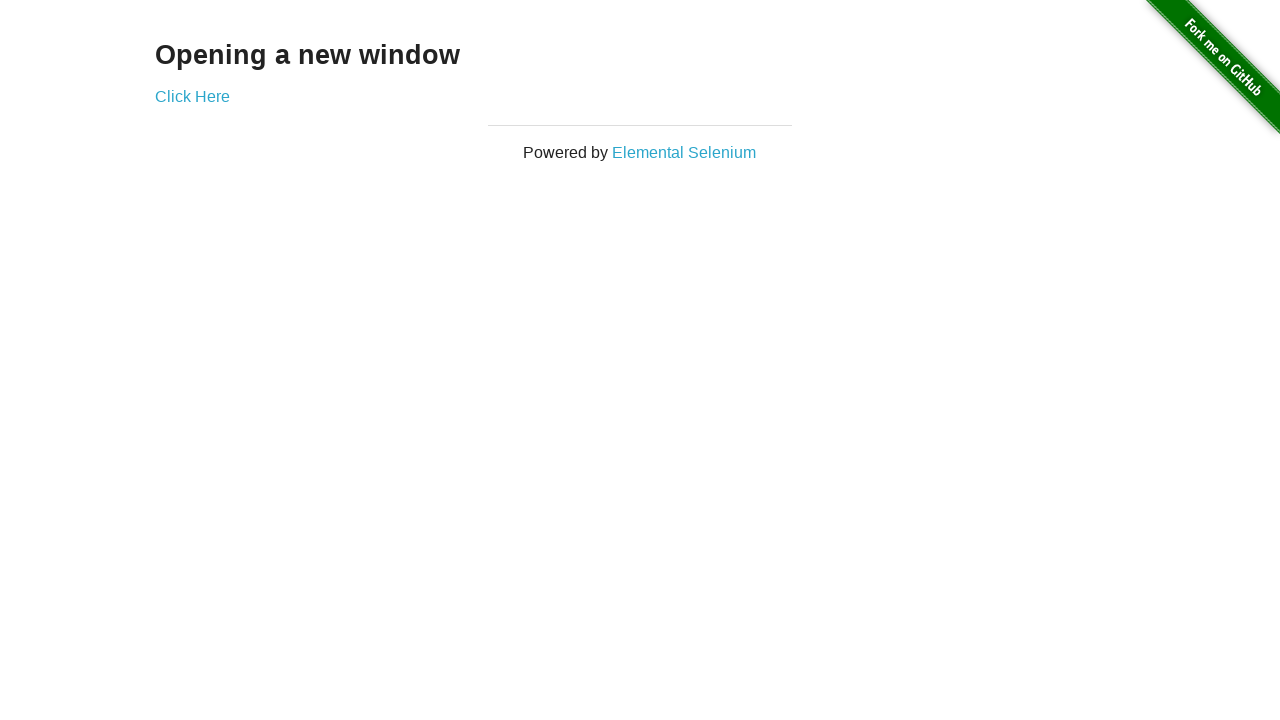

Clicked 'Click Here' link to open a new window at (192, 96) on text=Click Here
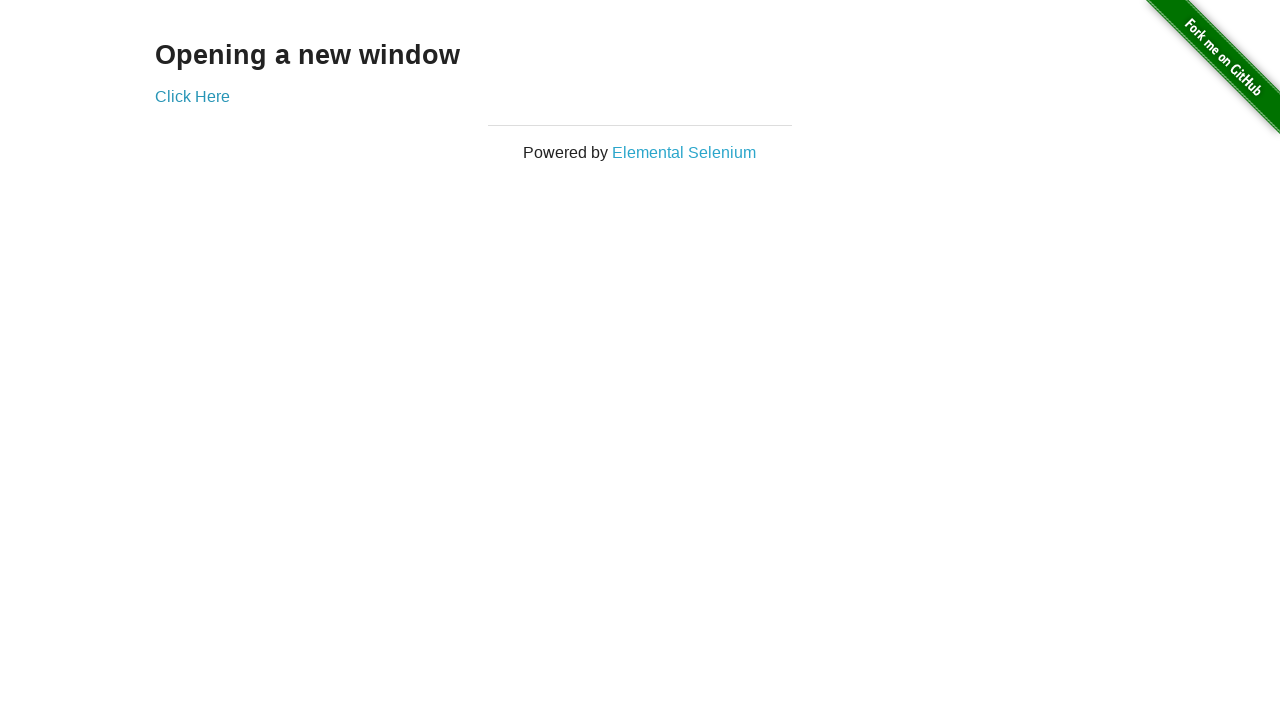

New window opened and reference stored
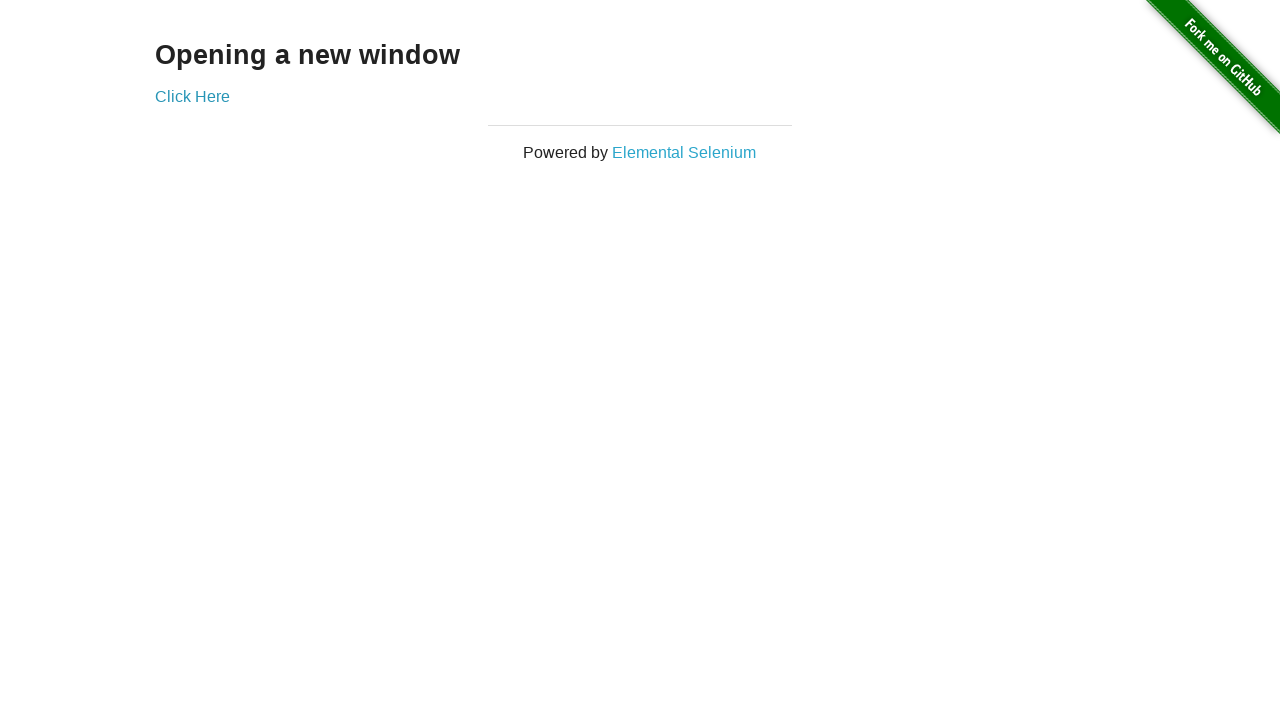

Clicked 'Click Here' link to open a new window at (192, 96) on text=Click Here
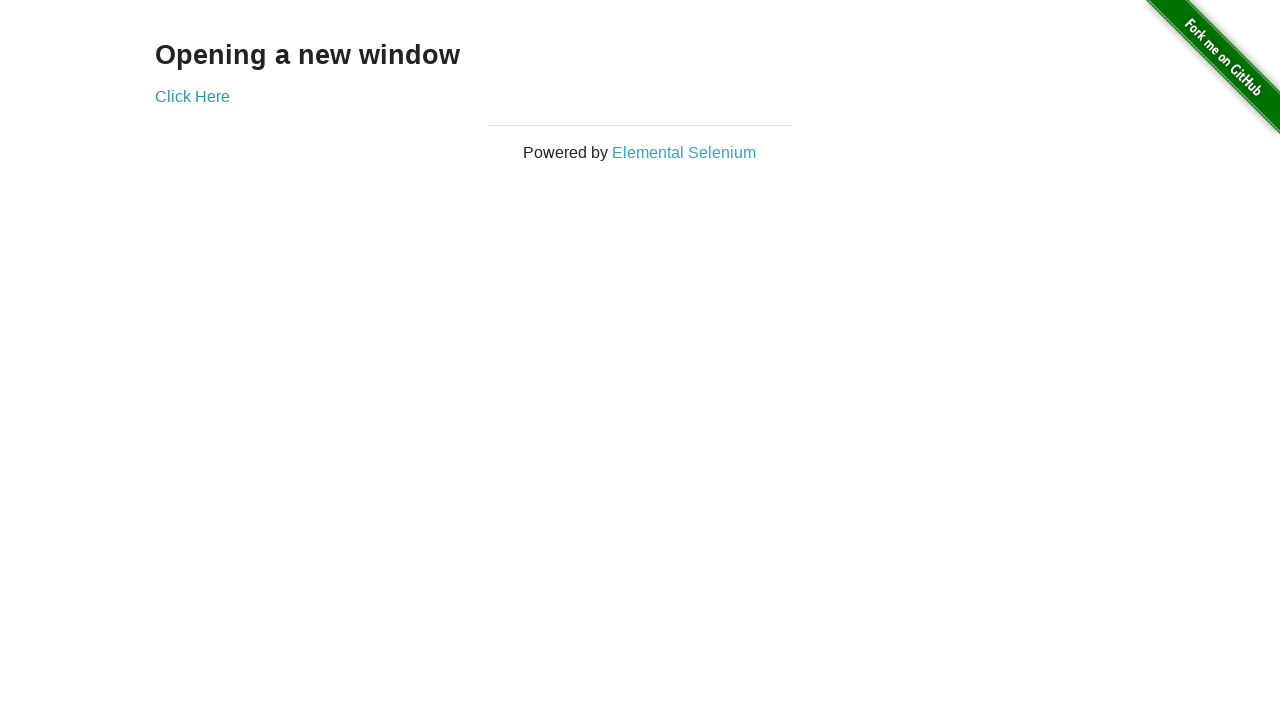

New window opened and reference stored
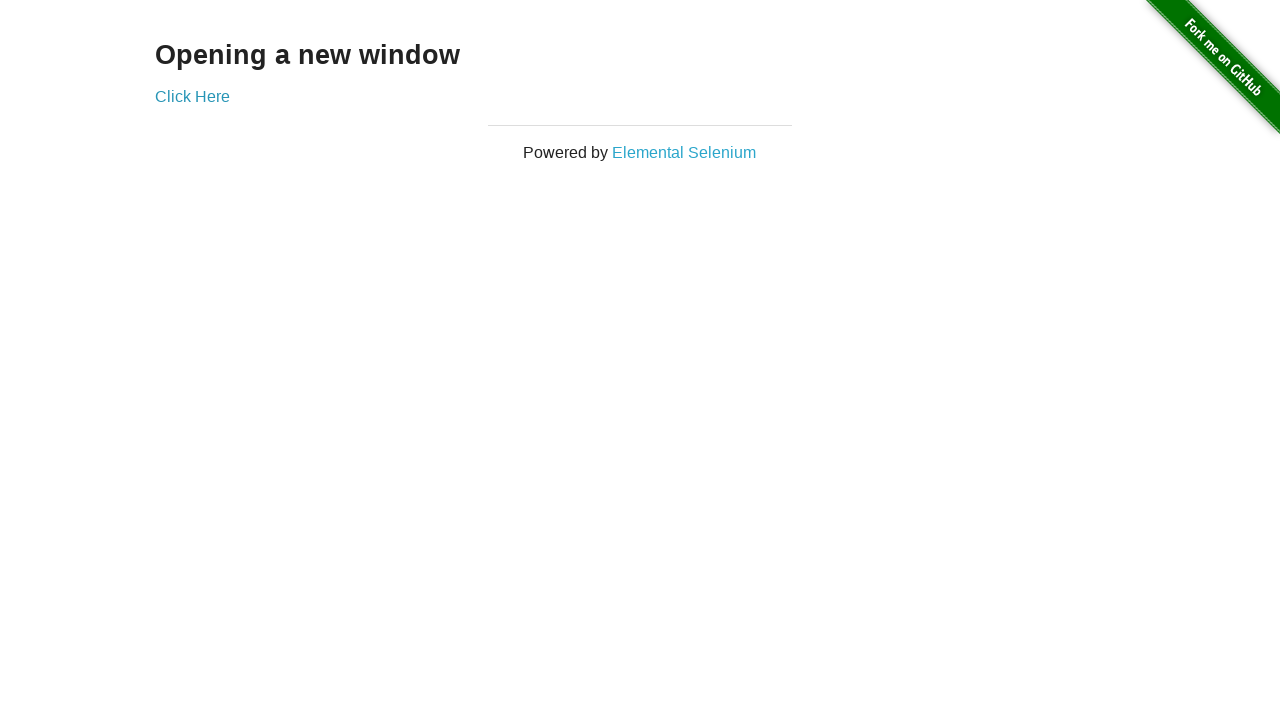

Clicked 'Click Here' link to open a new window at (192, 96) on text=Click Here
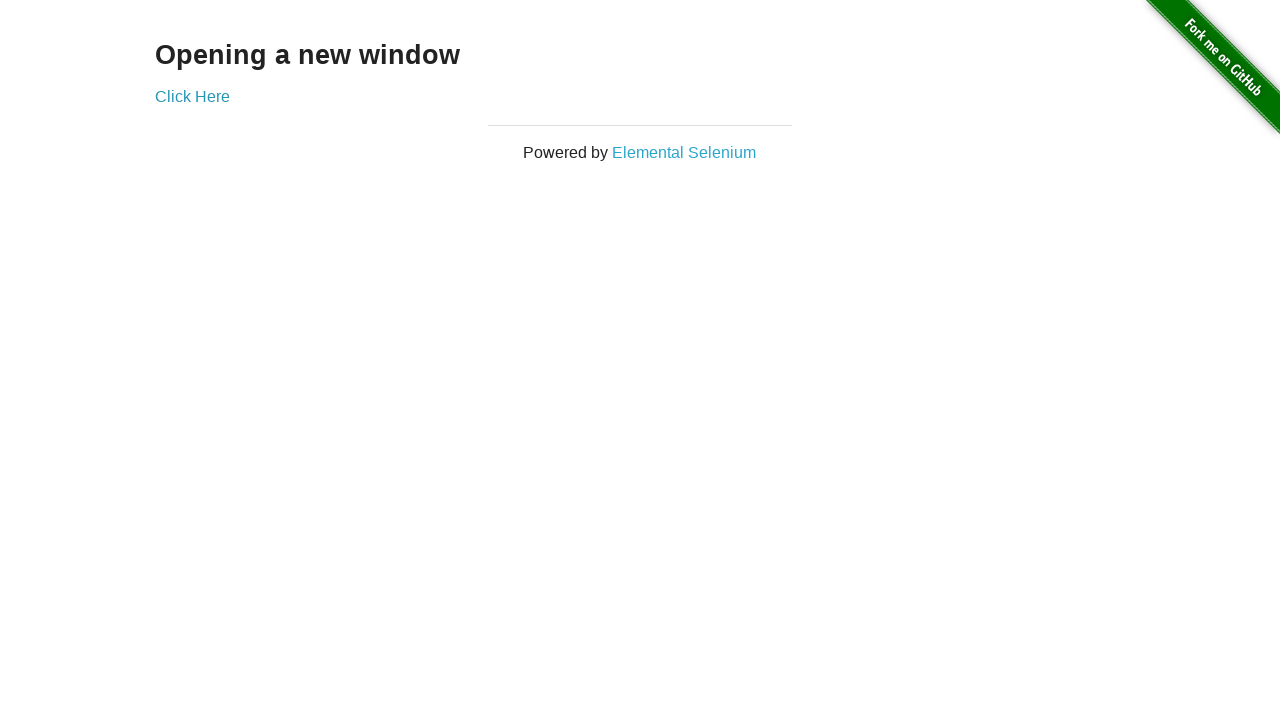

New window opened and reference stored
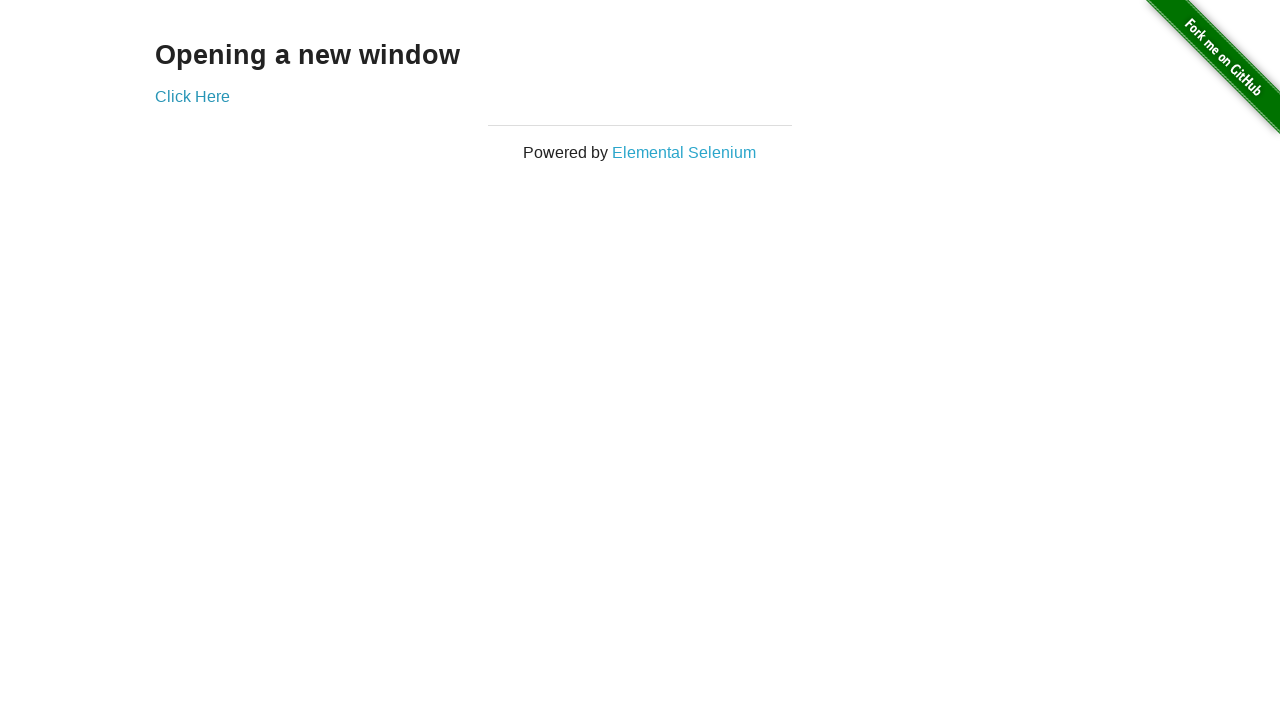

Clicked 'Click Here' link to open a new window at (192, 96) on text=Click Here
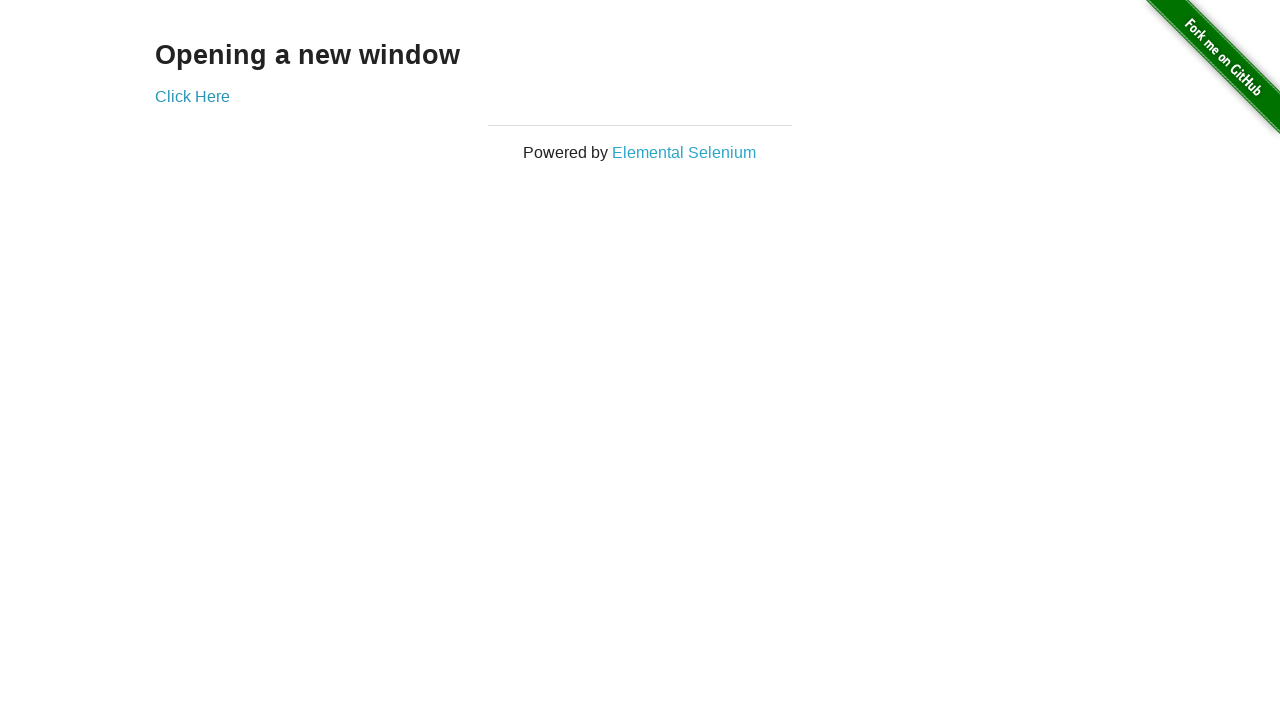

New window opened and reference stored
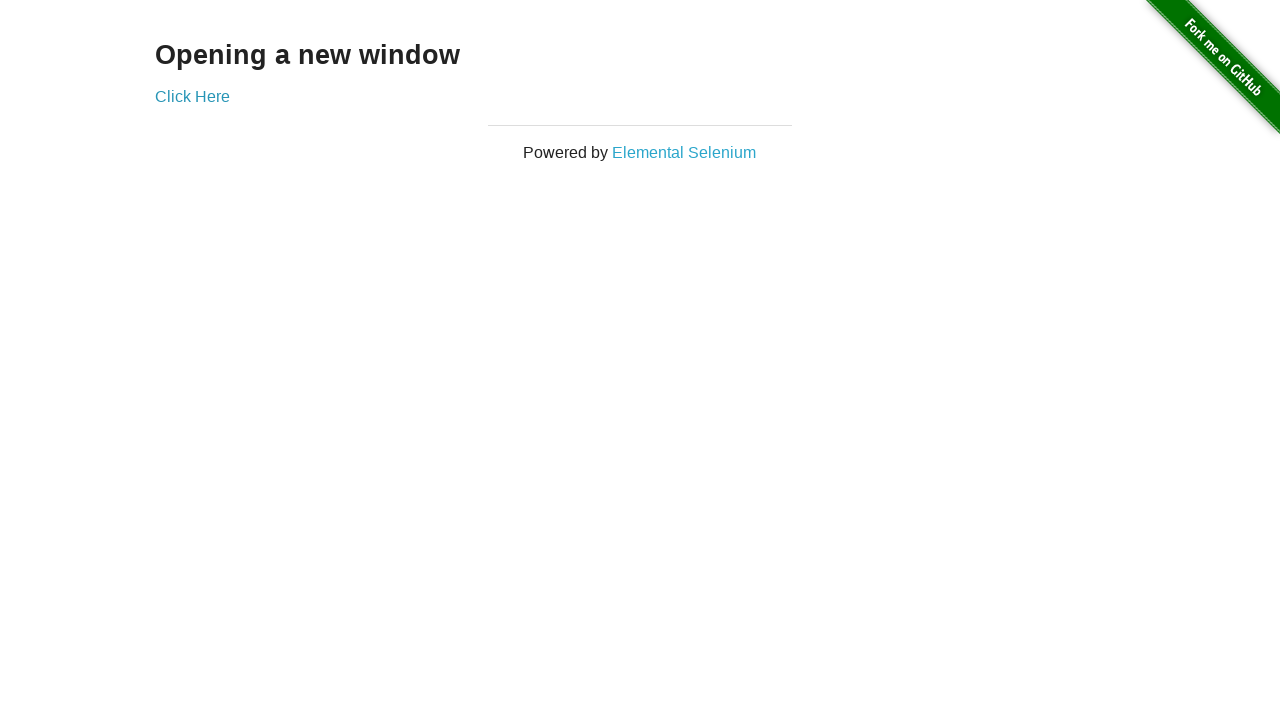

Found target window with URL https://the-internet.herokuapp.com/windows/new
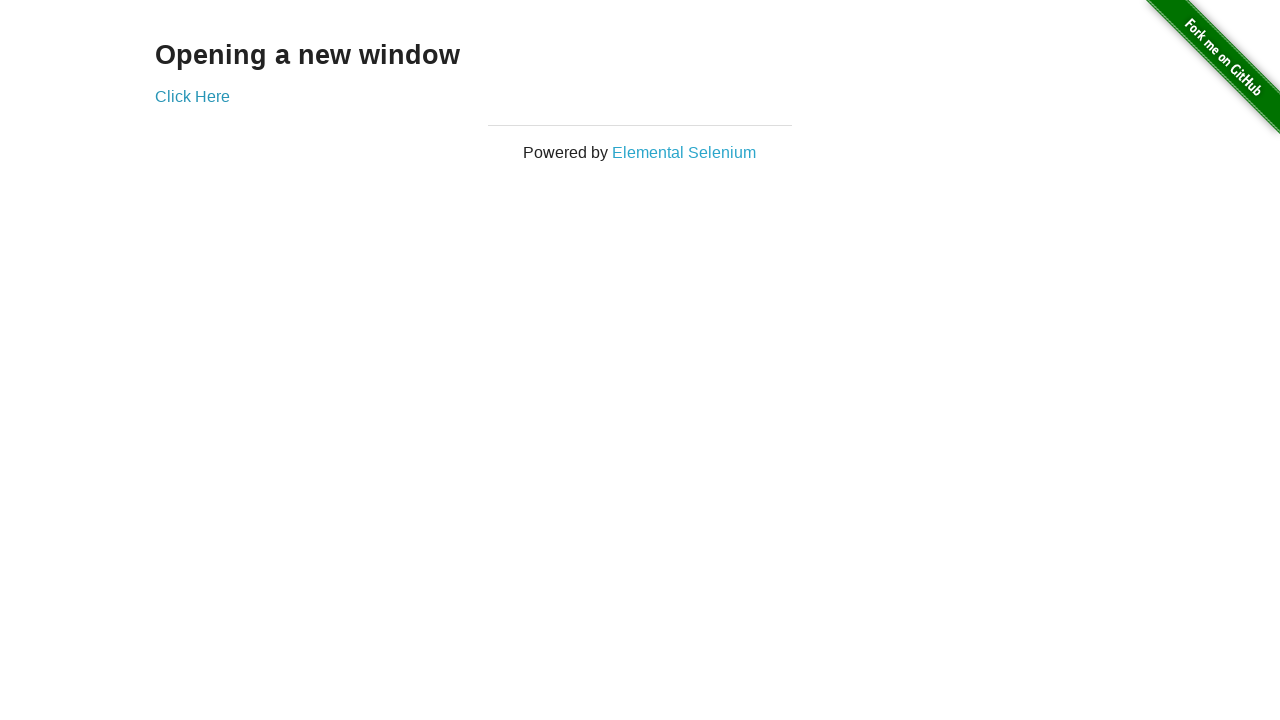

Target window loaded completely
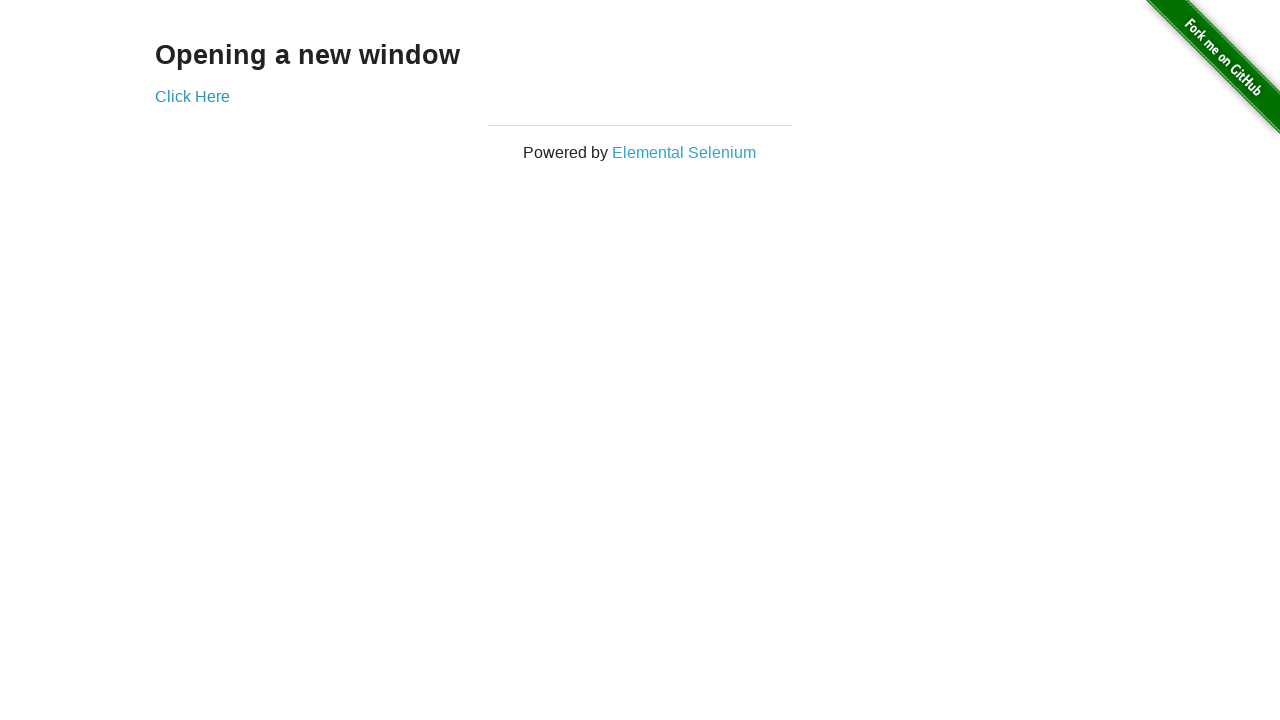

Target window title retrieved: New Window
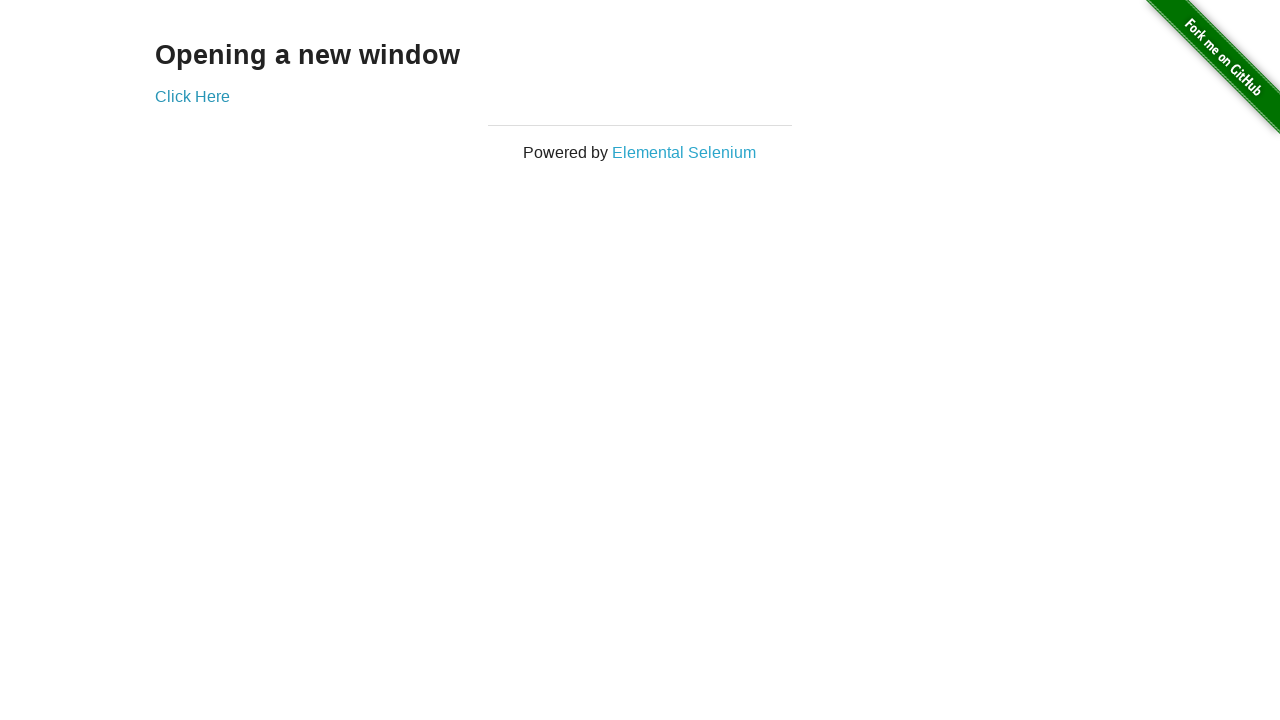

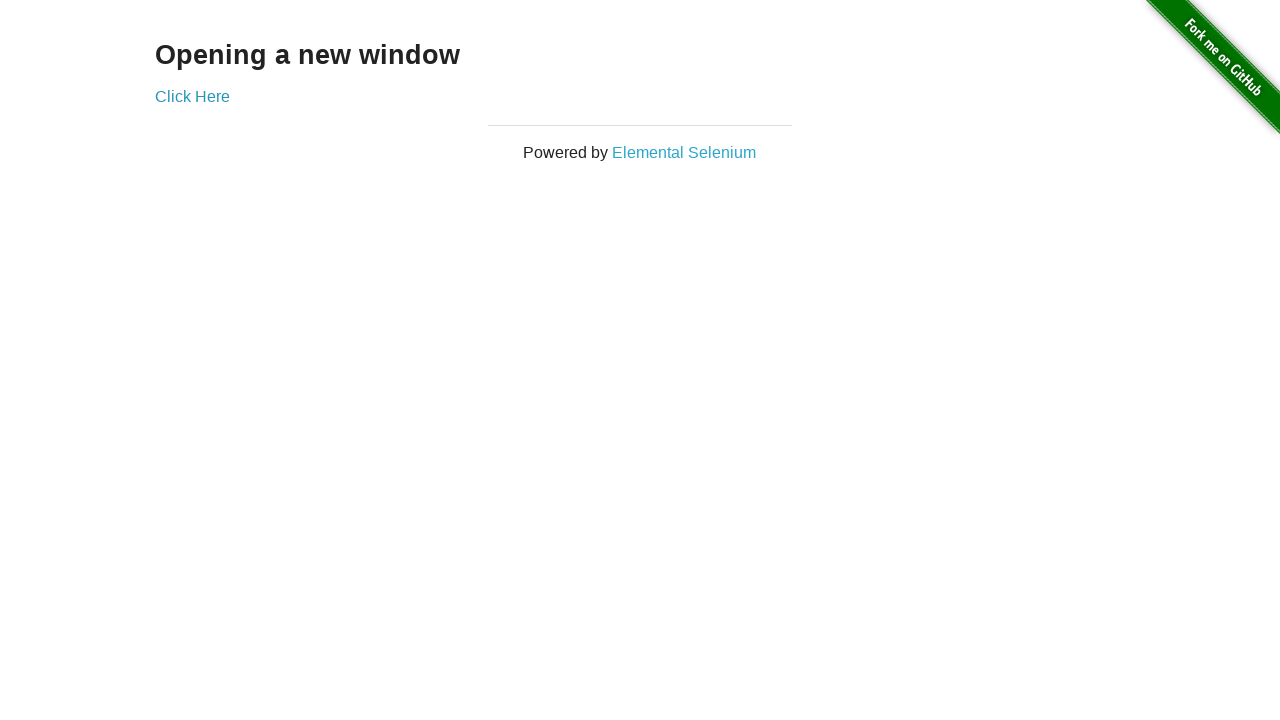